Tests JavaScript prompt alert functionality by clicking a button that triggers a prompt, entering text into the prompt, and accepting it.

Starting URL: http://the-internet.herokuapp.com/javascript_alerts

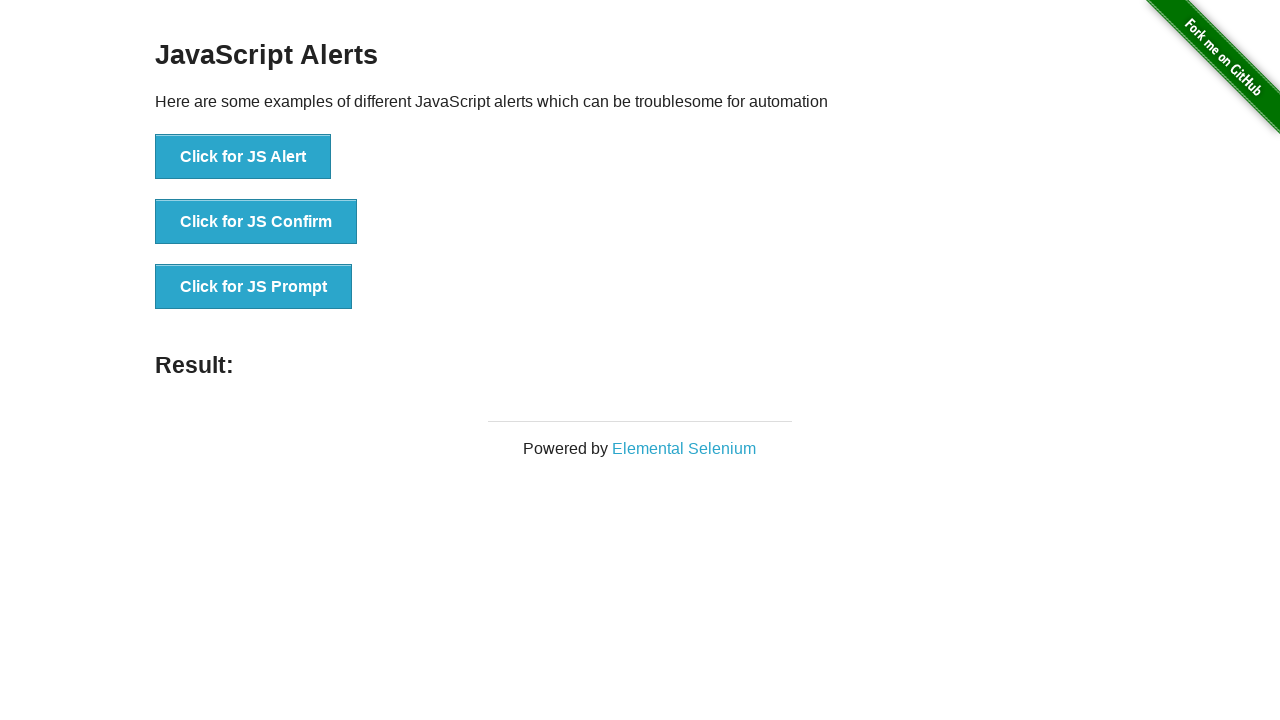

Clicked the button that triggers the JavaScript prompt at (254, 287) on xpath=//button[@onClick='jsPrompt()']
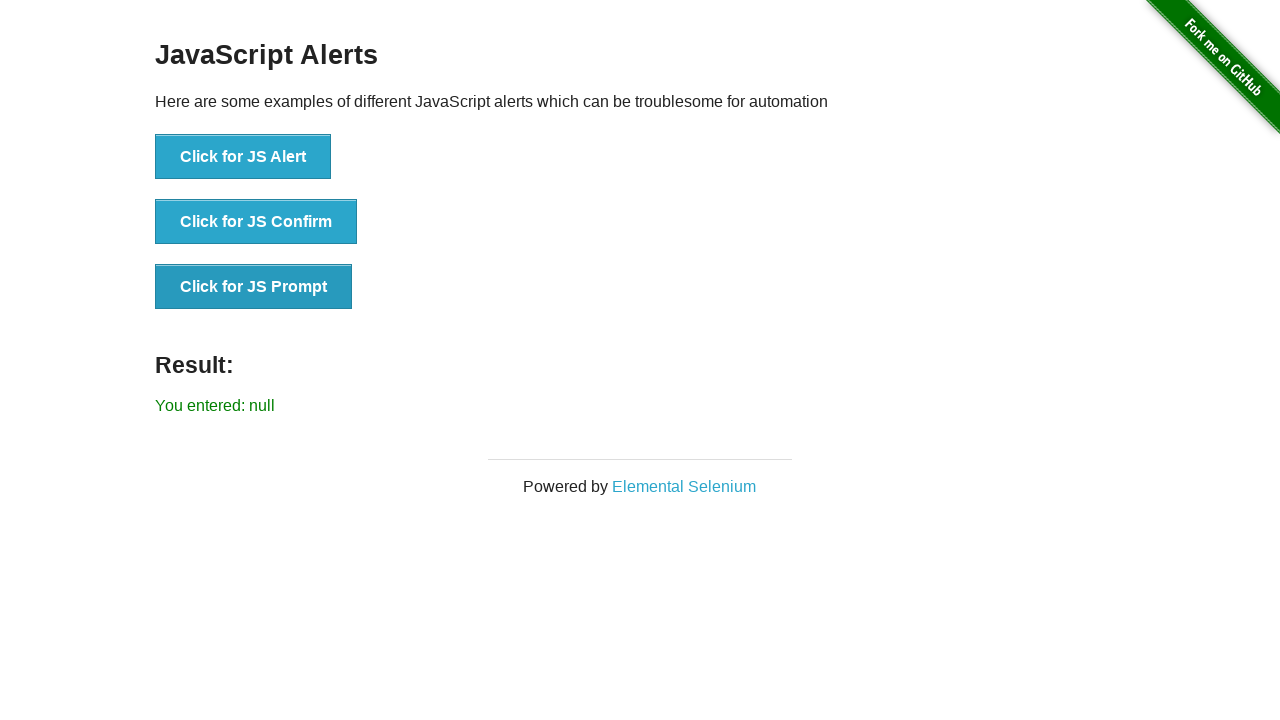

Set up dialog handler to accept prompt with text 'abc'
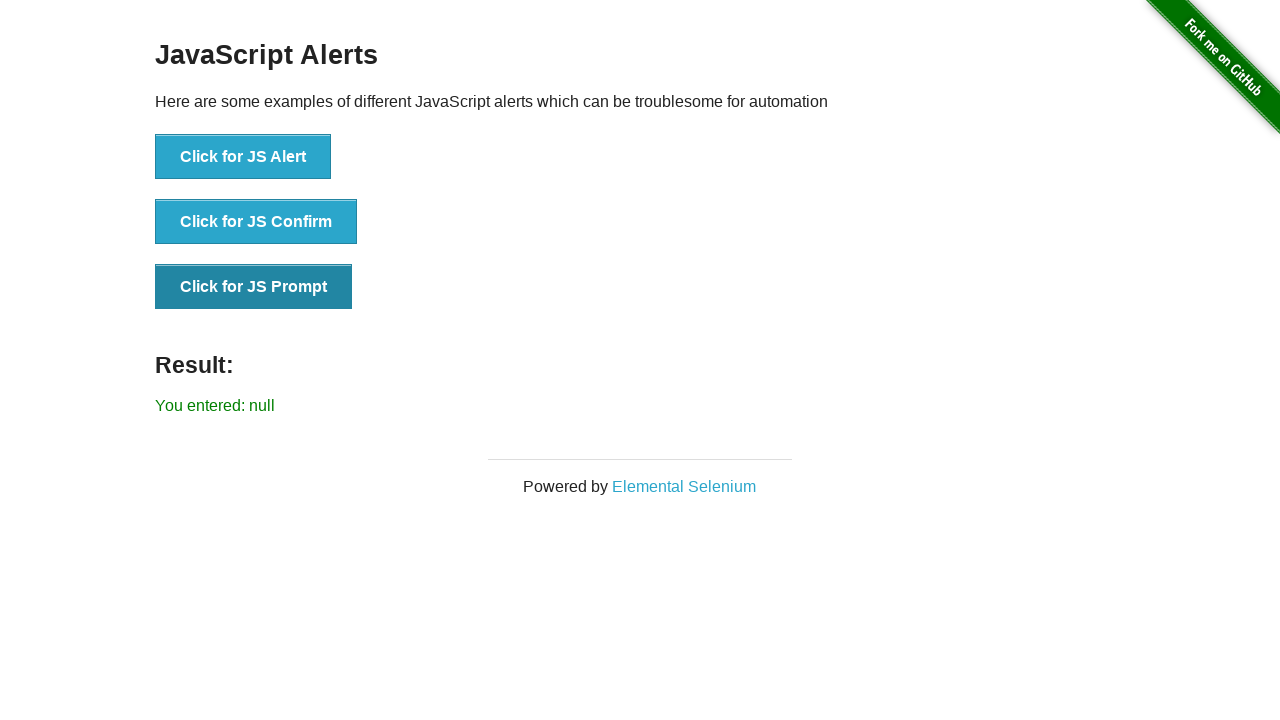

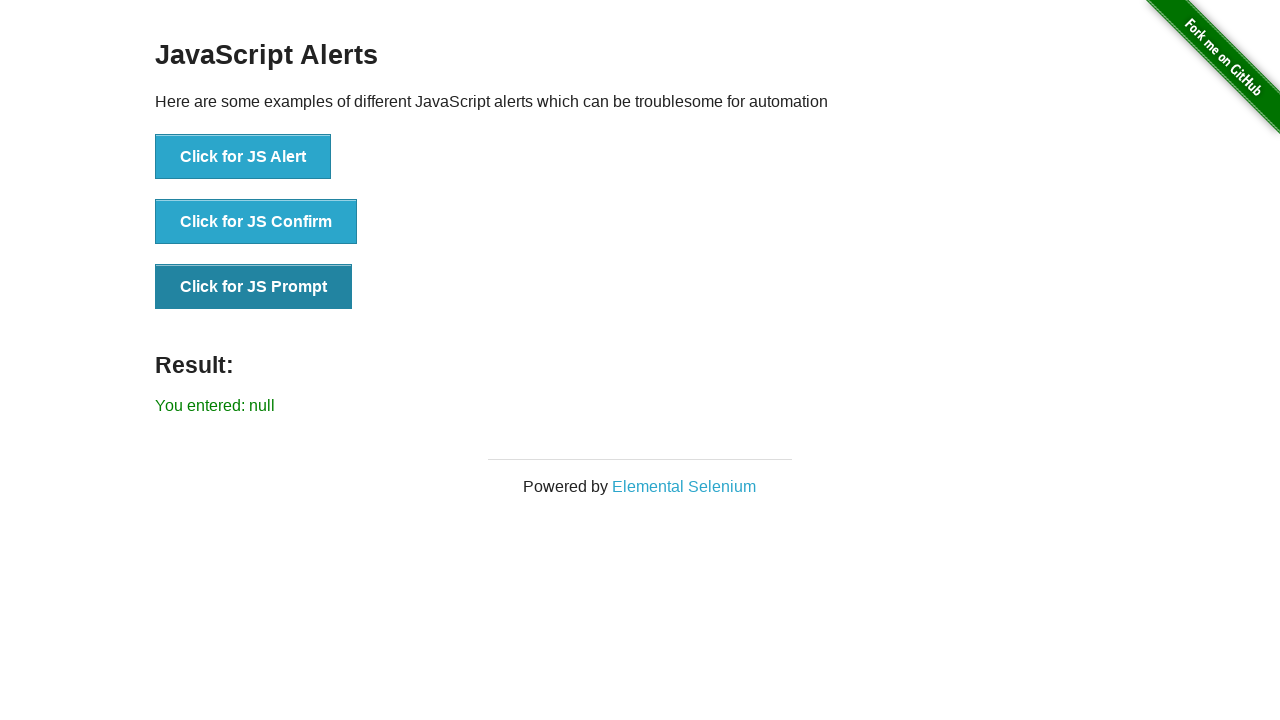